Tests multiple windows functionality by opening a page, clicking a link to open a new window, verifying the new window content, then closing it and verifying the original window is still accessible.

Starting URL: http://the-internet.herokuapp.com/windows

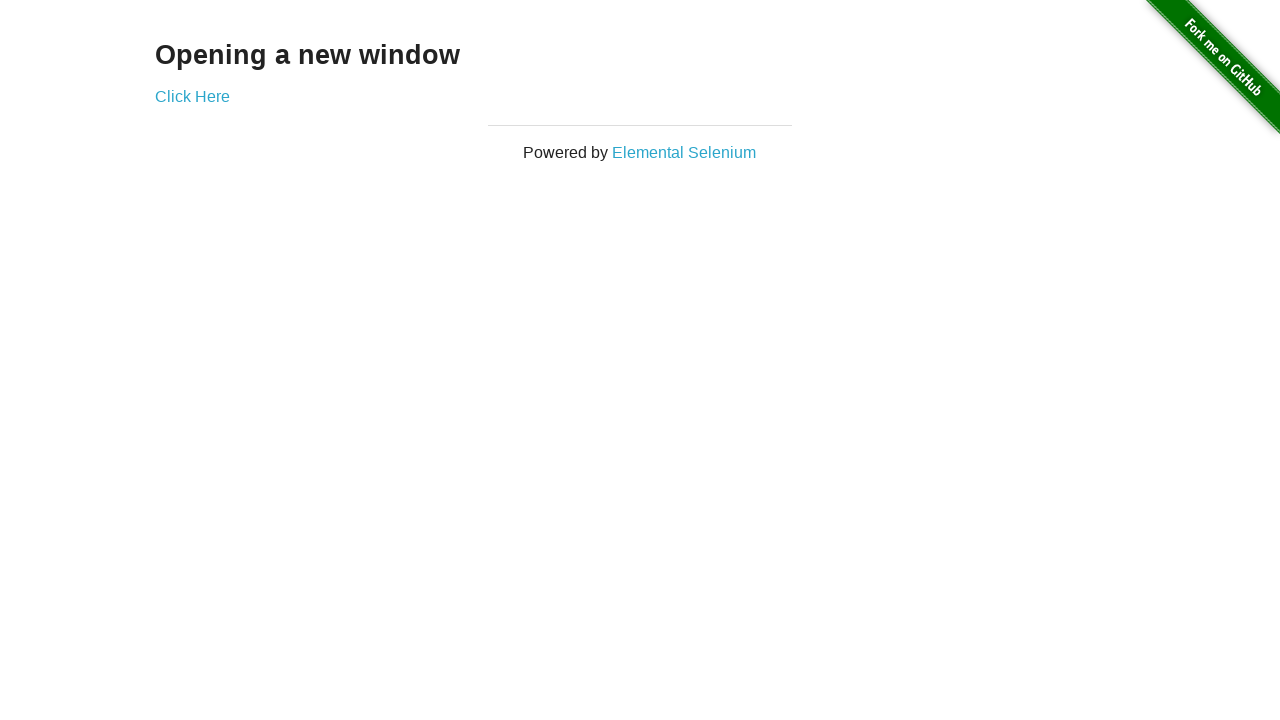

Main page loaded and 'Opening a new window' text found
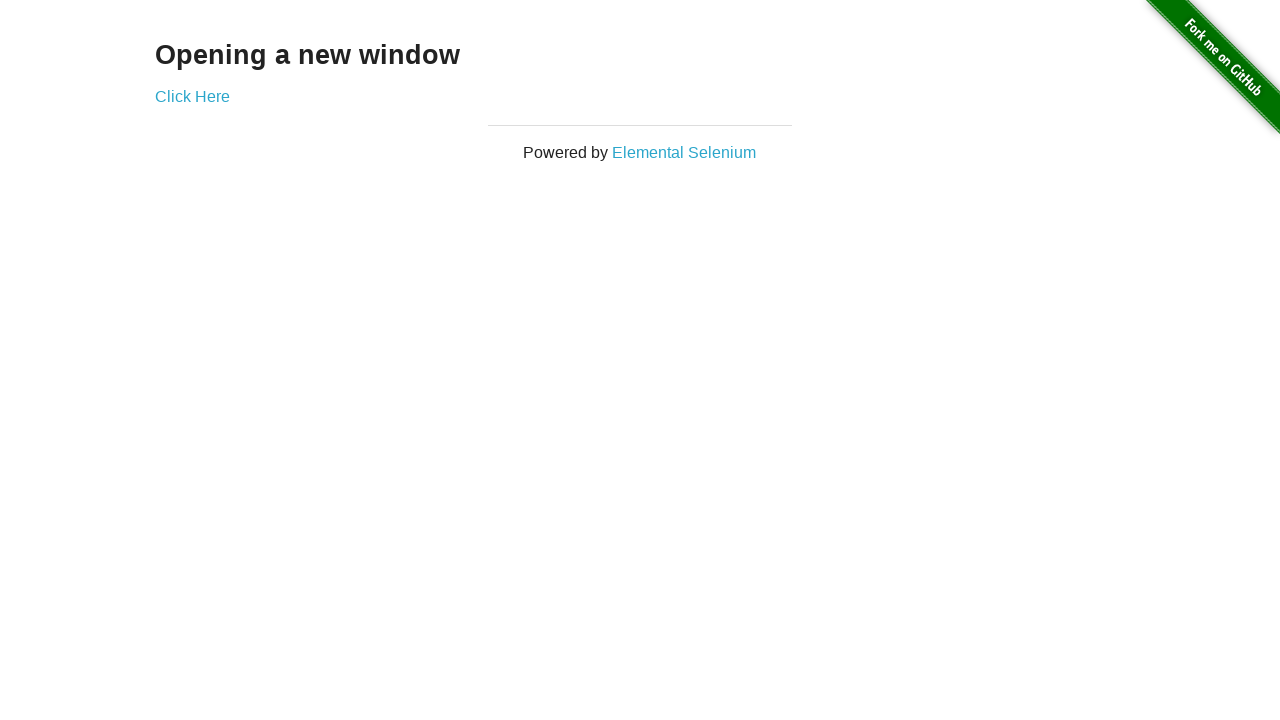

Clicked 'Click Here' link to open new window at (192, 96) on text=Click Here
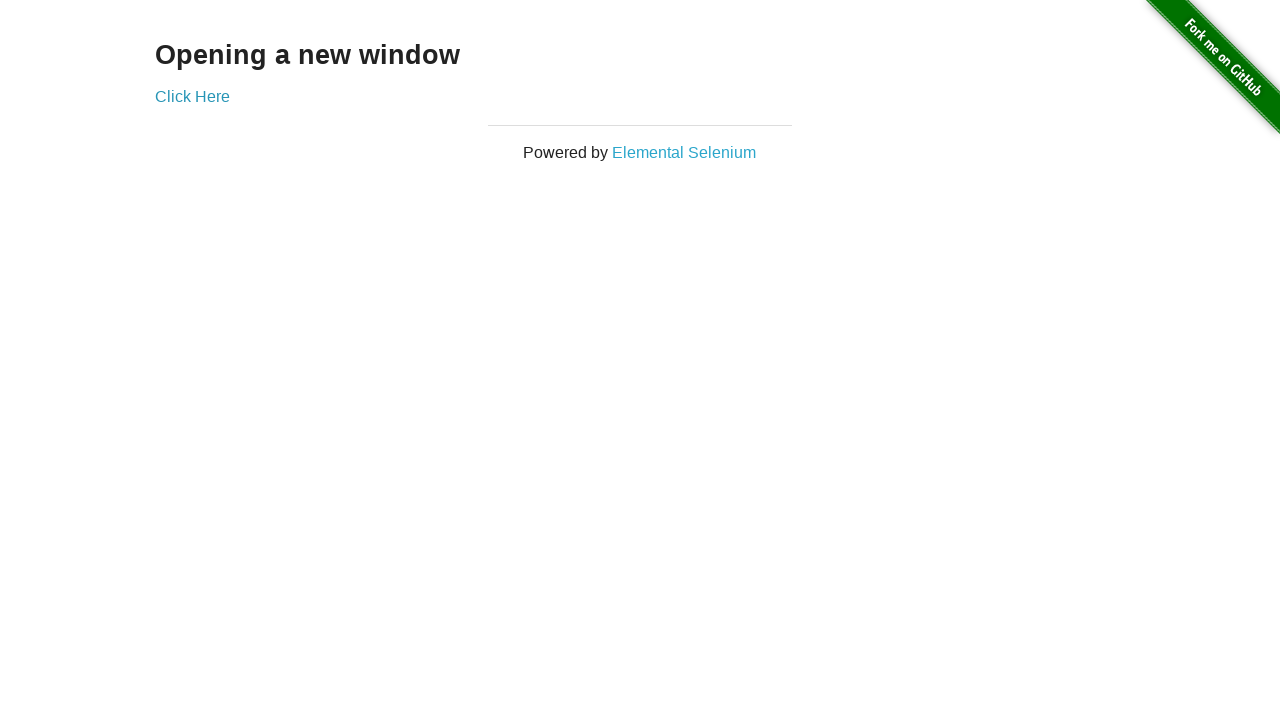

New window opened and loaded
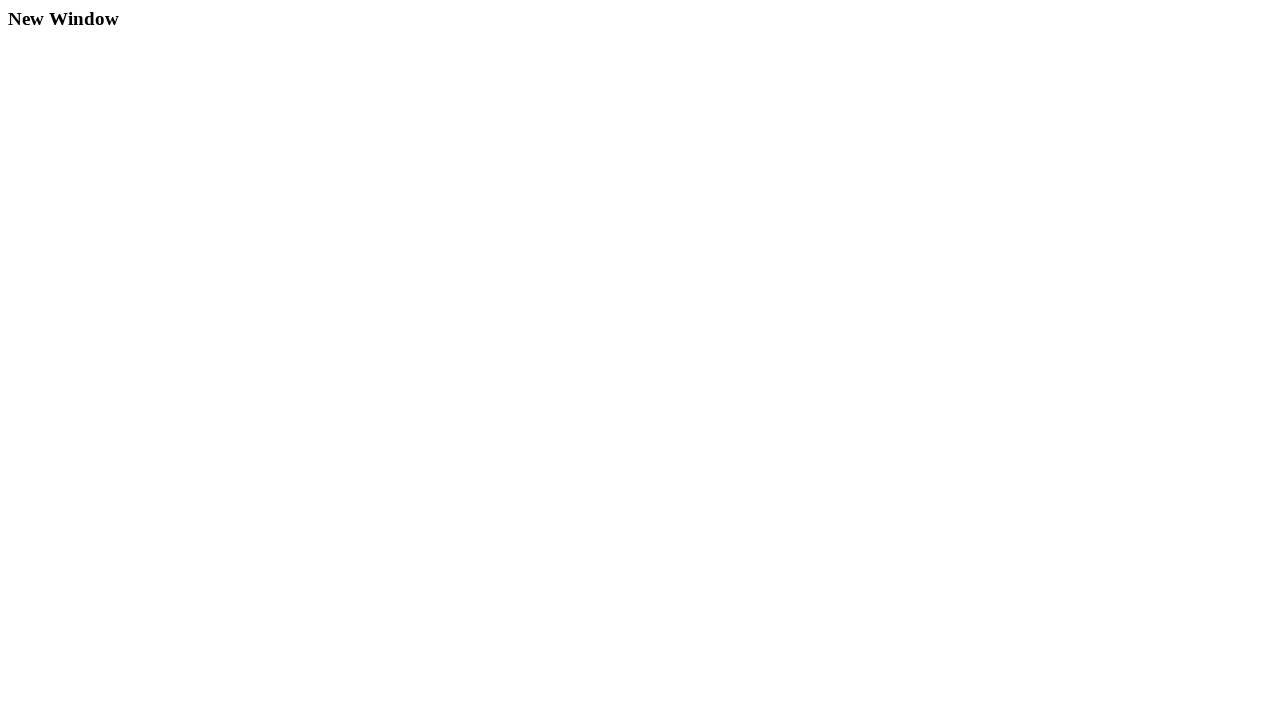

New window h3 heading element found
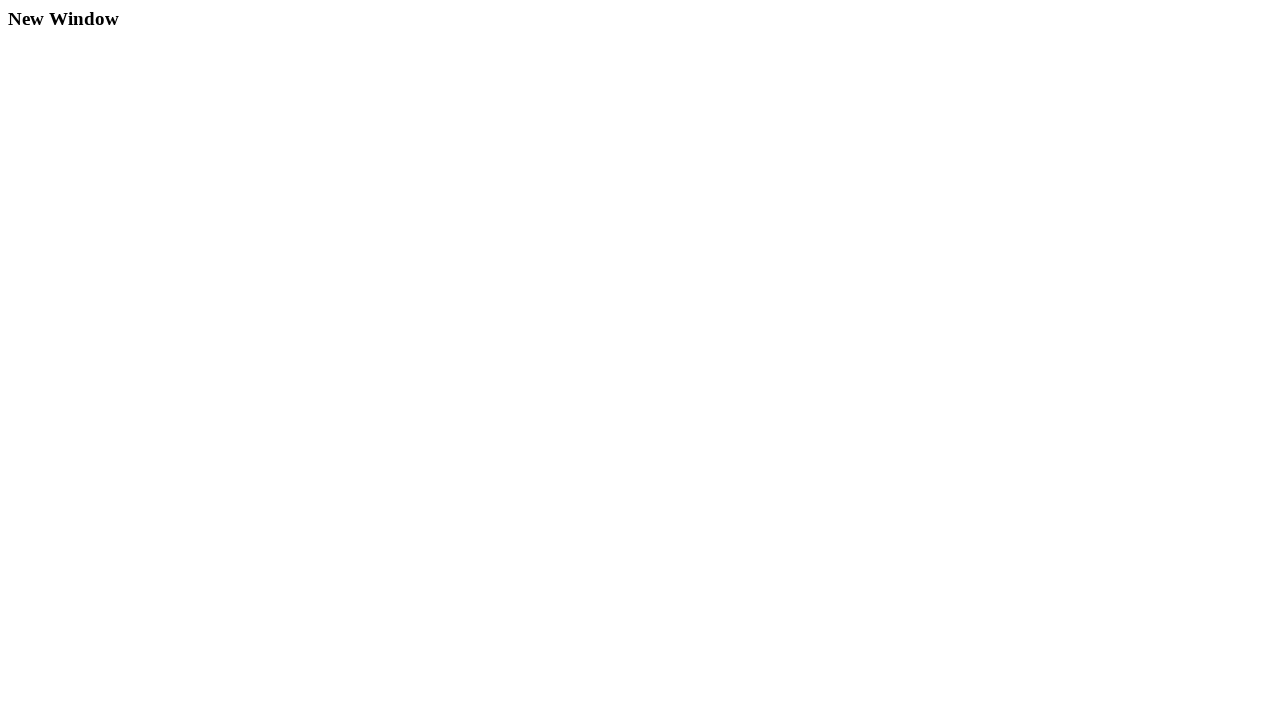

Verified new window contains 'New Window' heading text
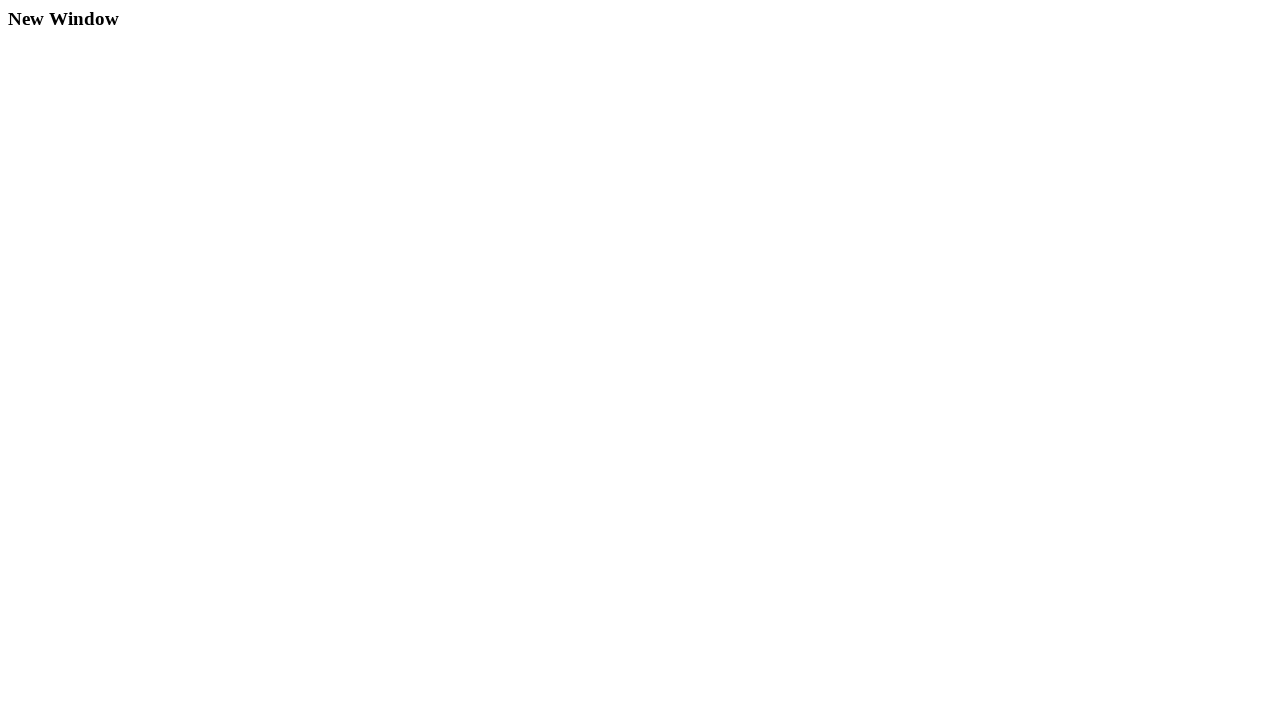

Closed new window
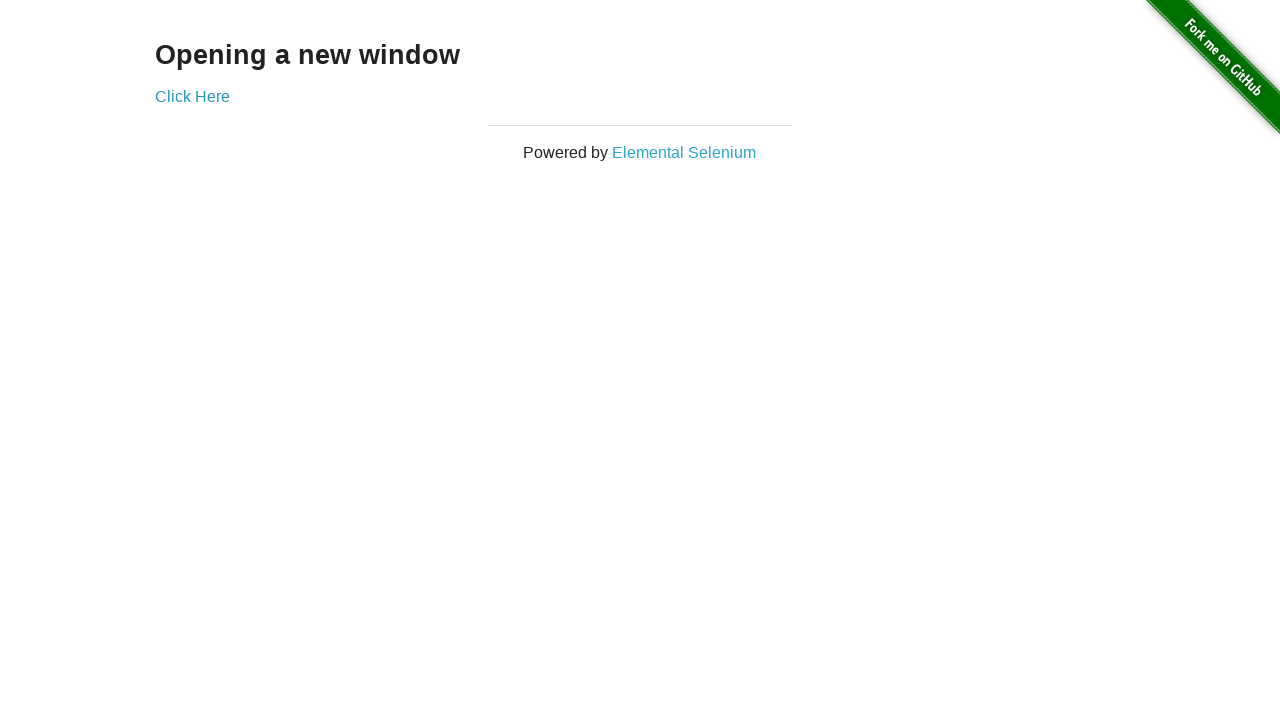

Verified original page still contains 'Opening a new window' text
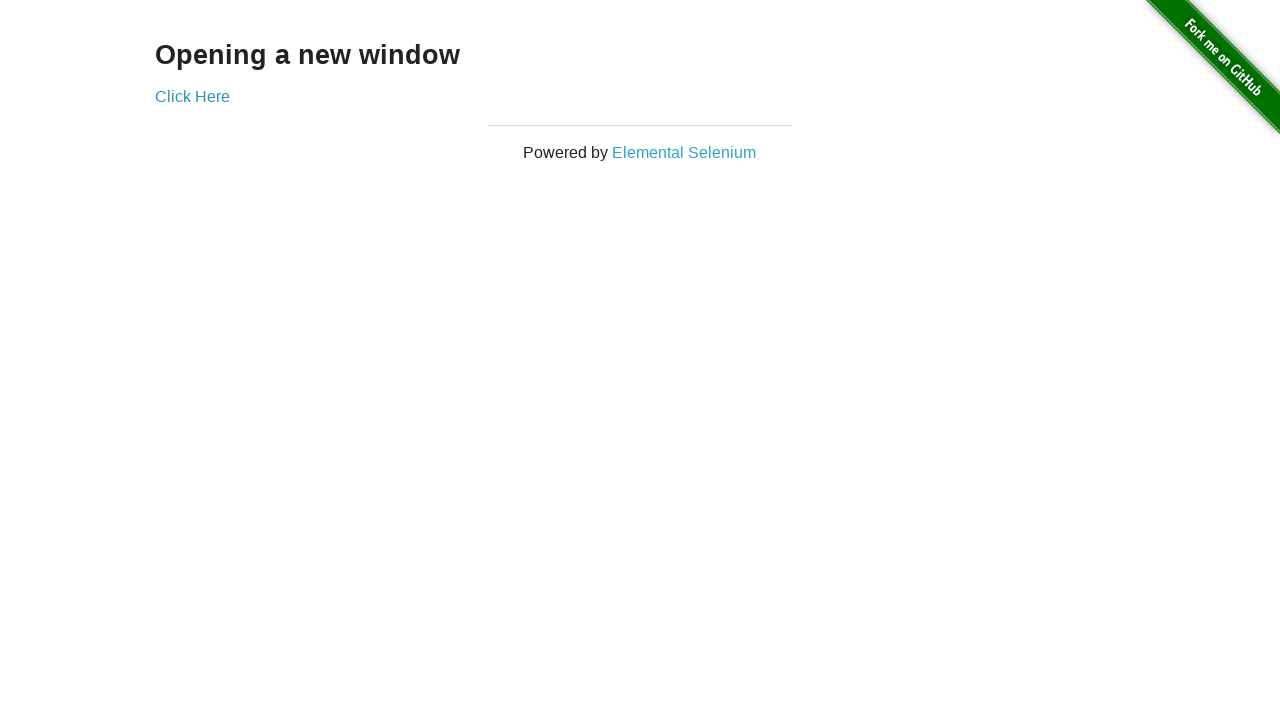

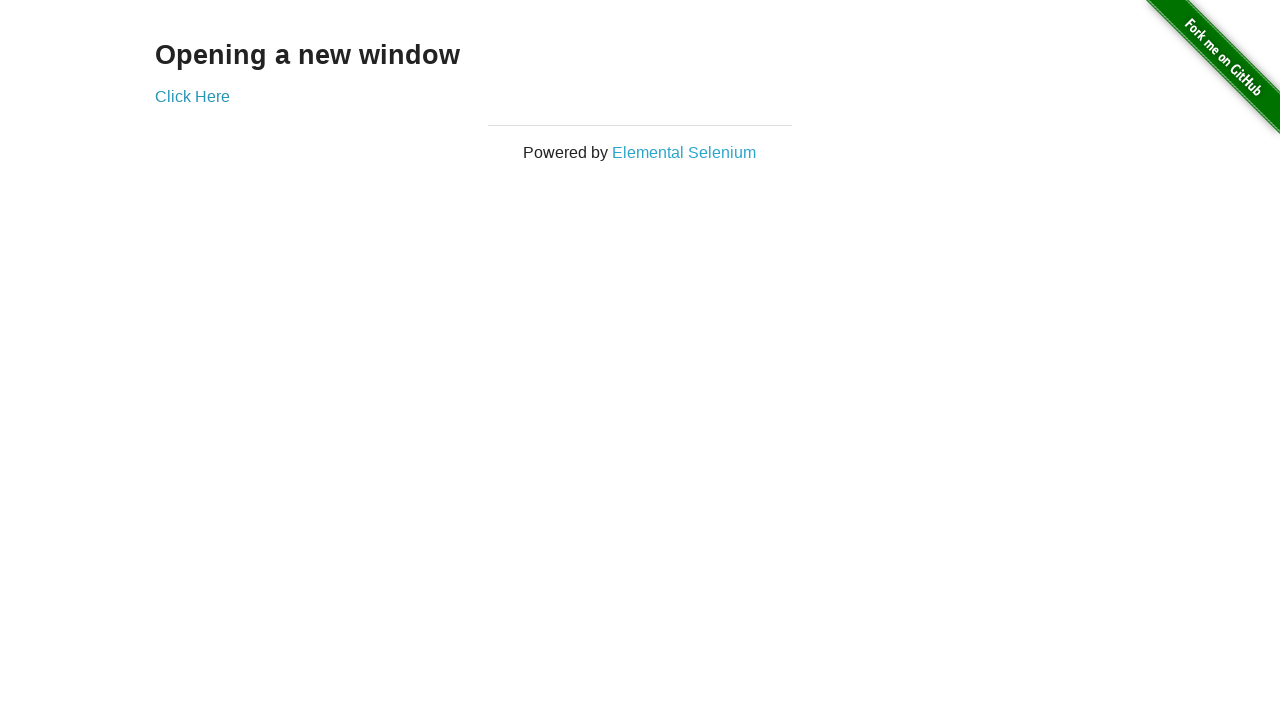